Tests renting a cat by entering ID 1 and verifying the cat is rented out

Starting URL: https://cs1632.appspot.com/

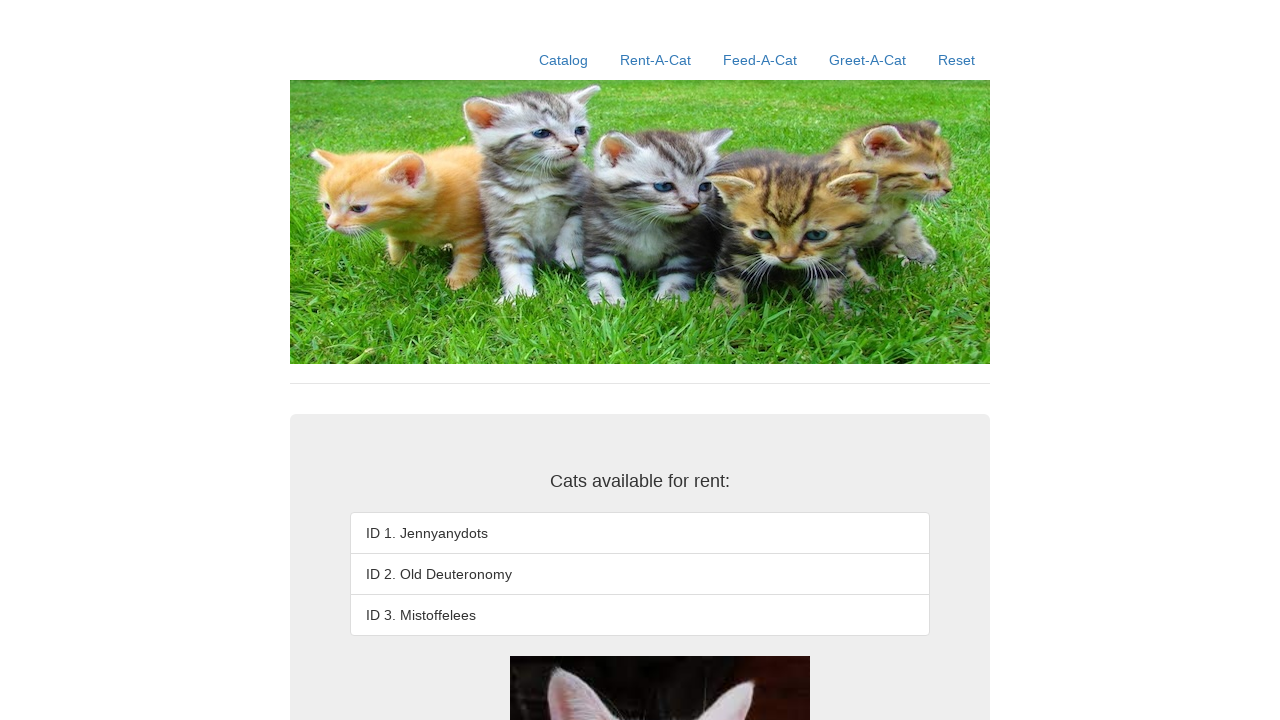

Reset state by clearing rental cookies
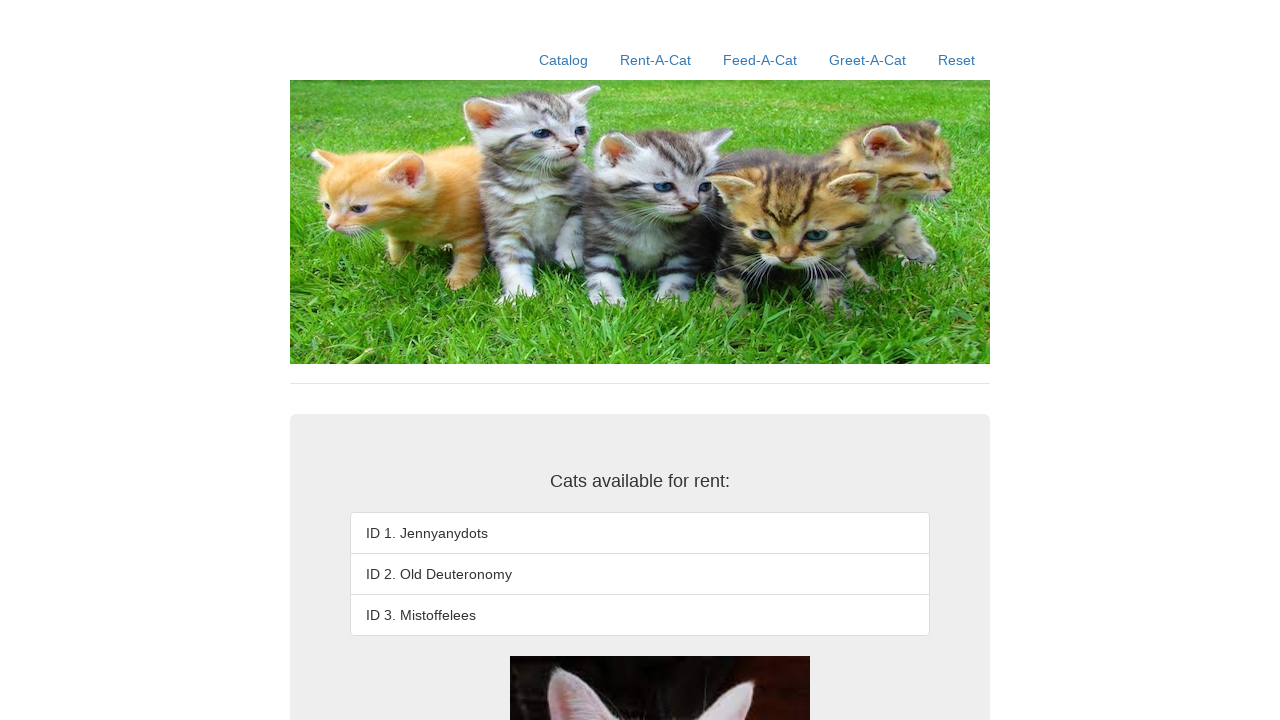

Clicked Rent-A-Cat link at (656, 60) on text=Rent-A-Cat
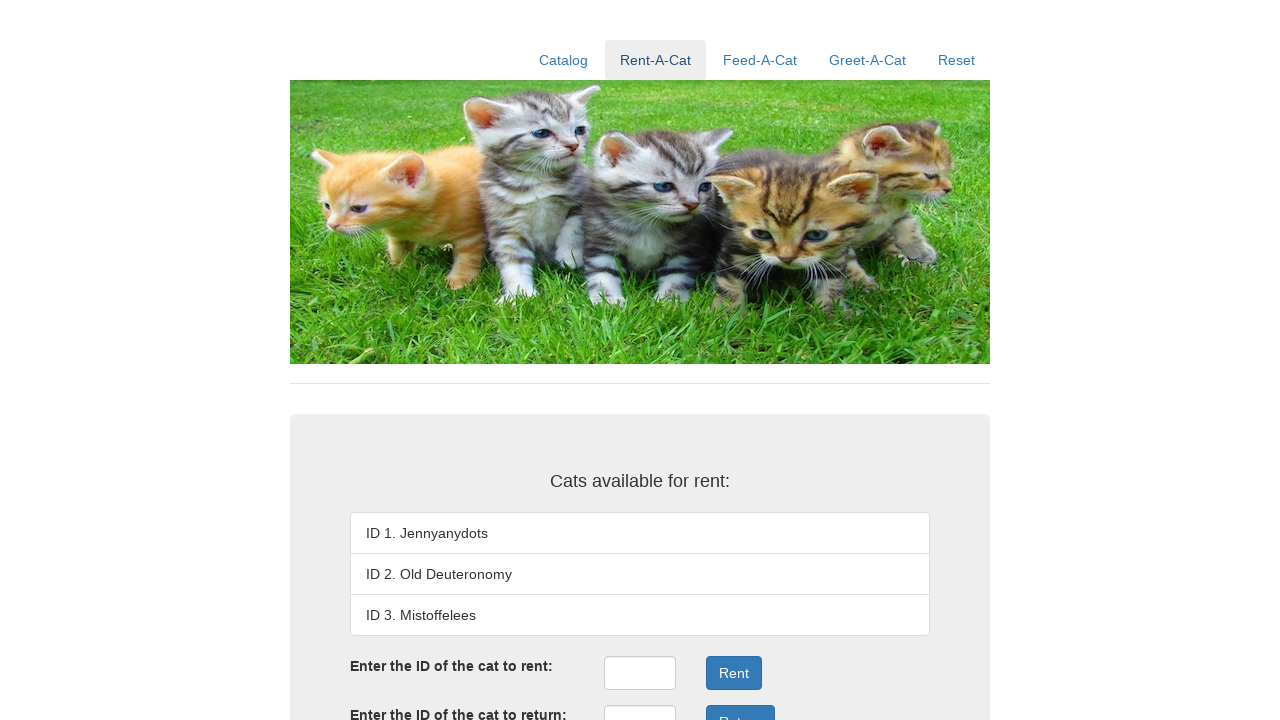

Clicked rent ID input field at (640, 673) on #rentID
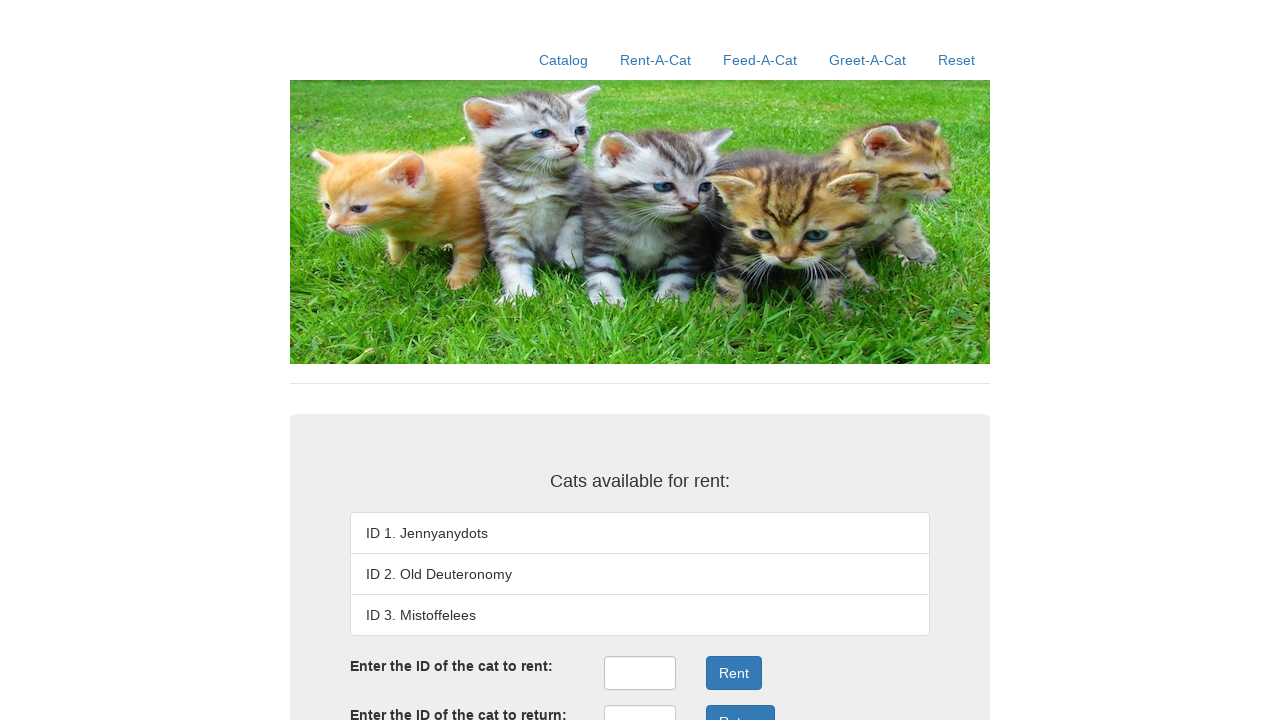

Entered cat ID 1 in rent field on #rentID
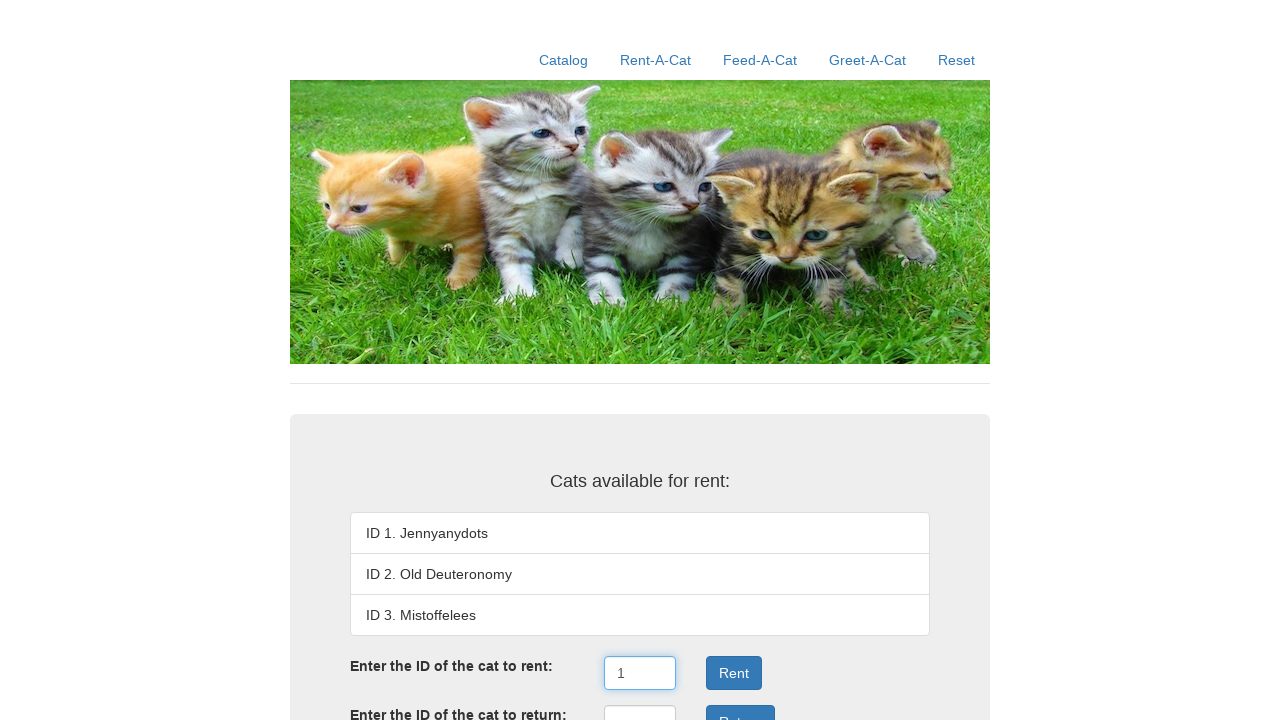

Clicked Rent button at (734, 673) on xpath=//button[text()='Rent']
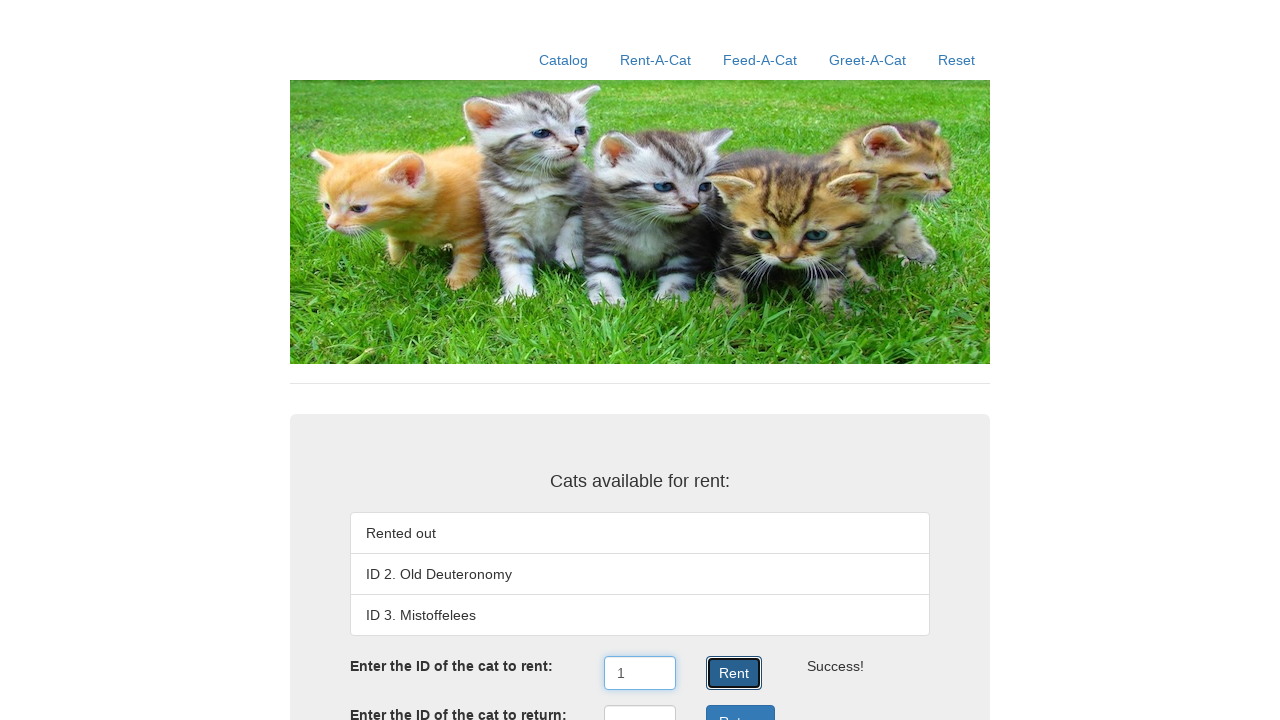

Waited for cat listing to load
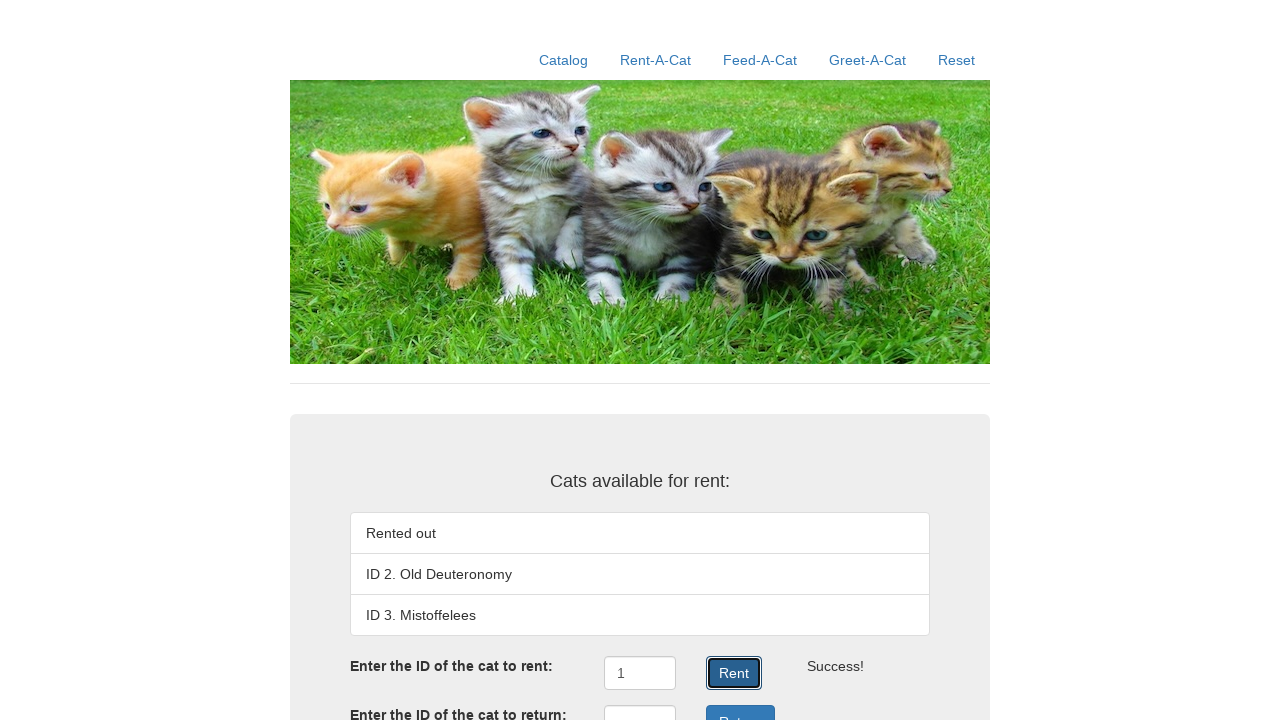

Verified first cat shows 'Rented out' status
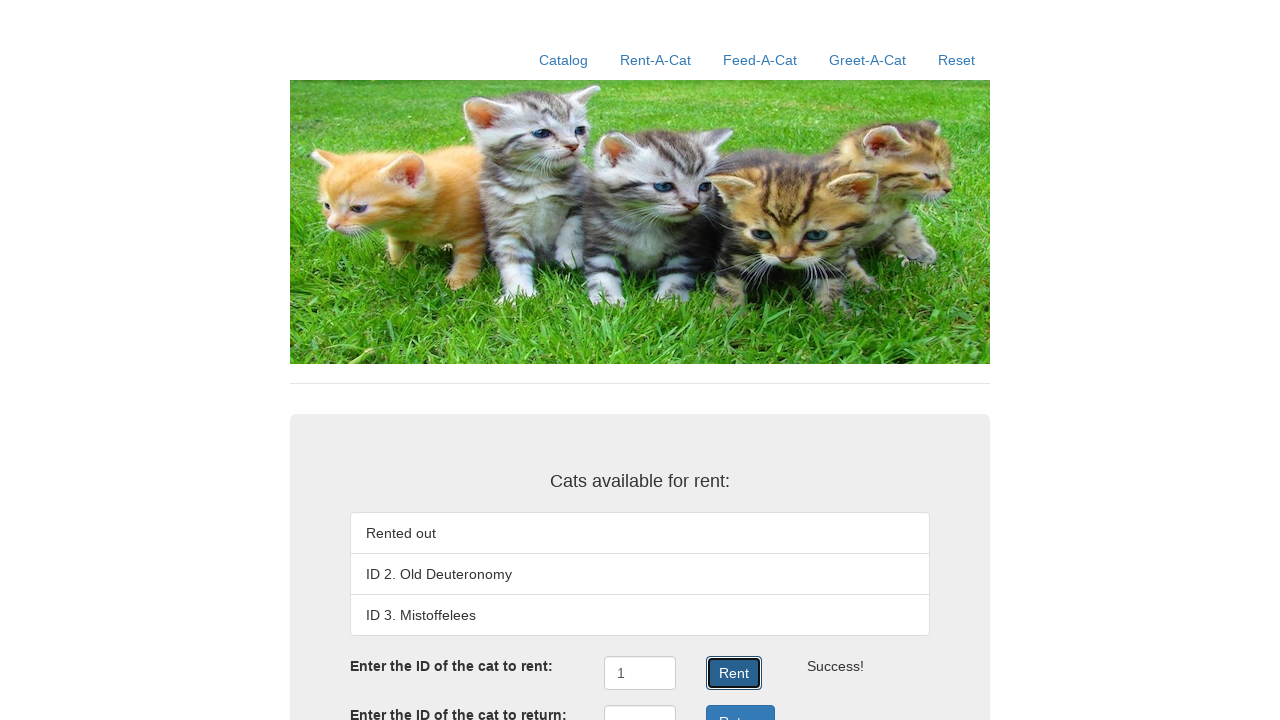

Verified second cat is ID 2. Old Deuteronomy
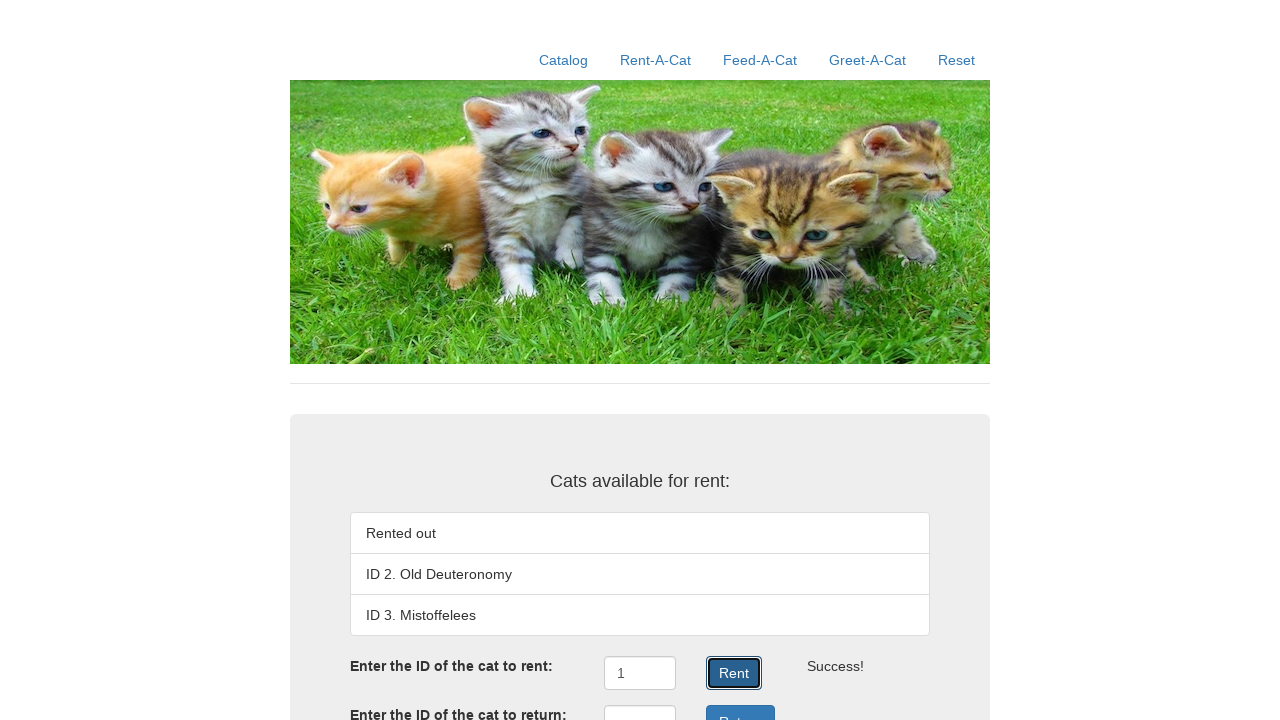

Verified third cat is ID 3. Mistoffelees
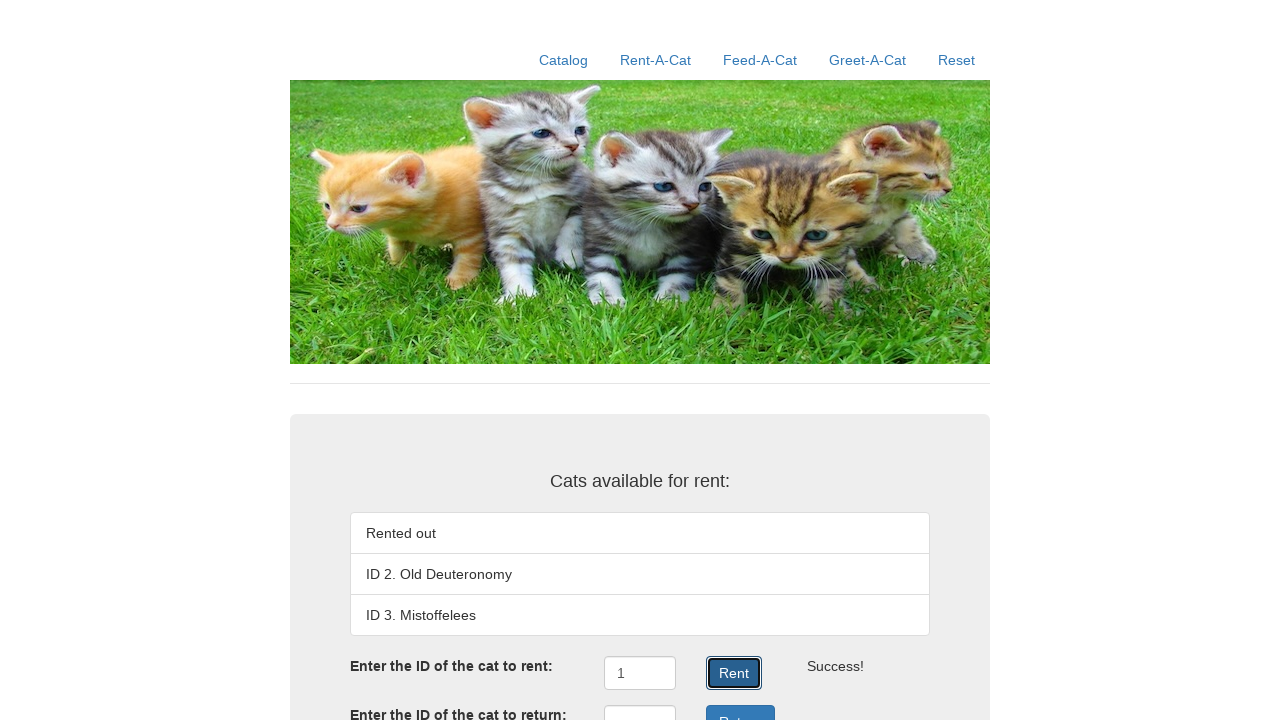

Verified rent result shows 'Success!'
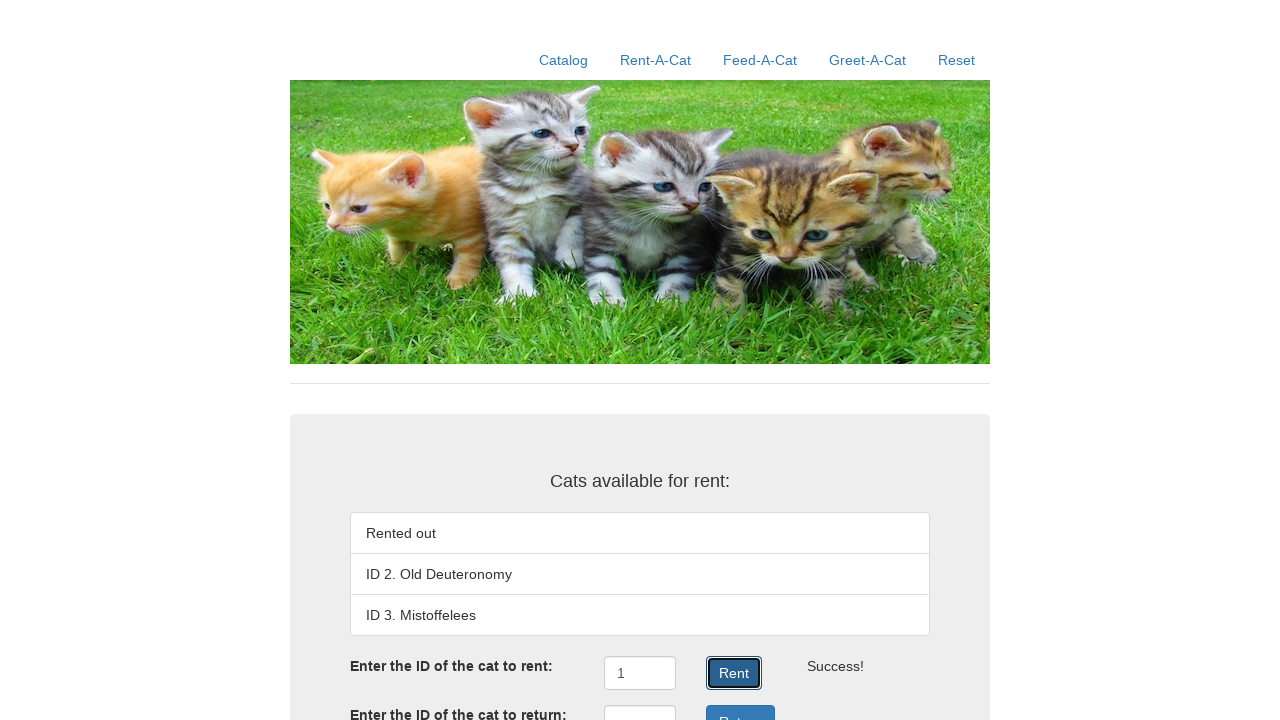

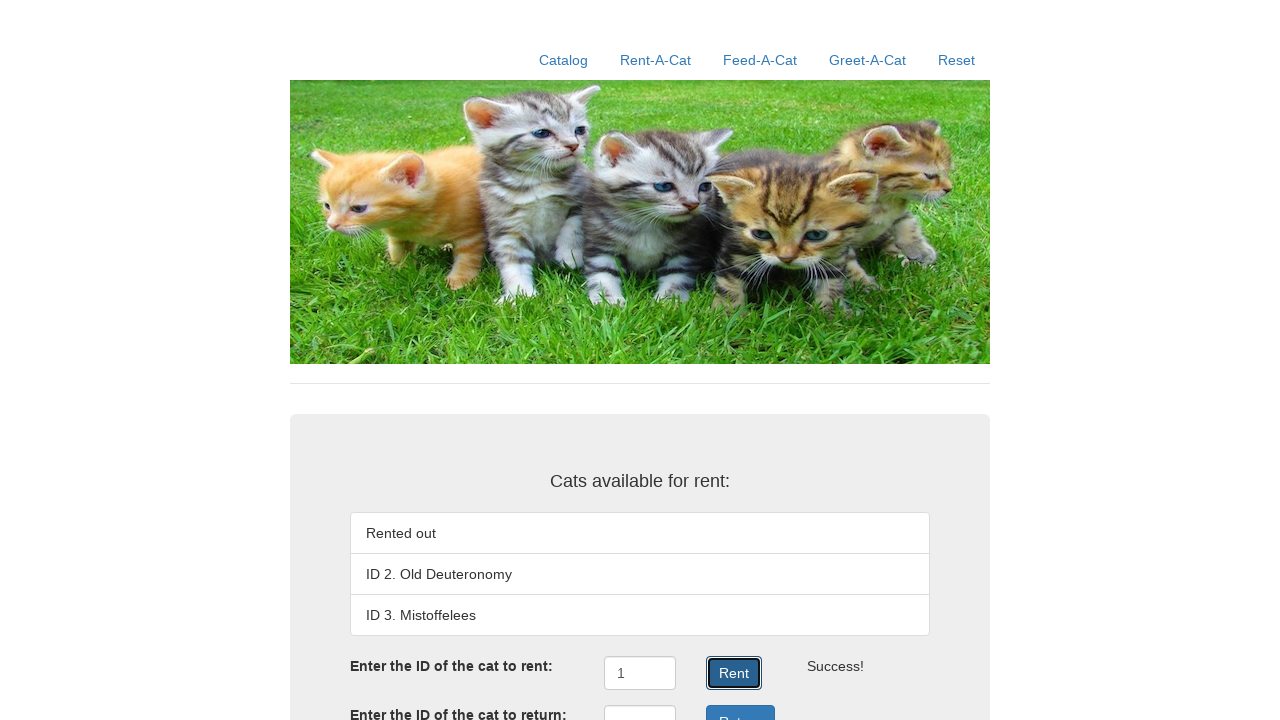